Tests sorting the Due column using semantic class attributes on the second table, which has helpful locators for better maintainability.

Starting URL: http://the-internet.herokuapp.com/tables

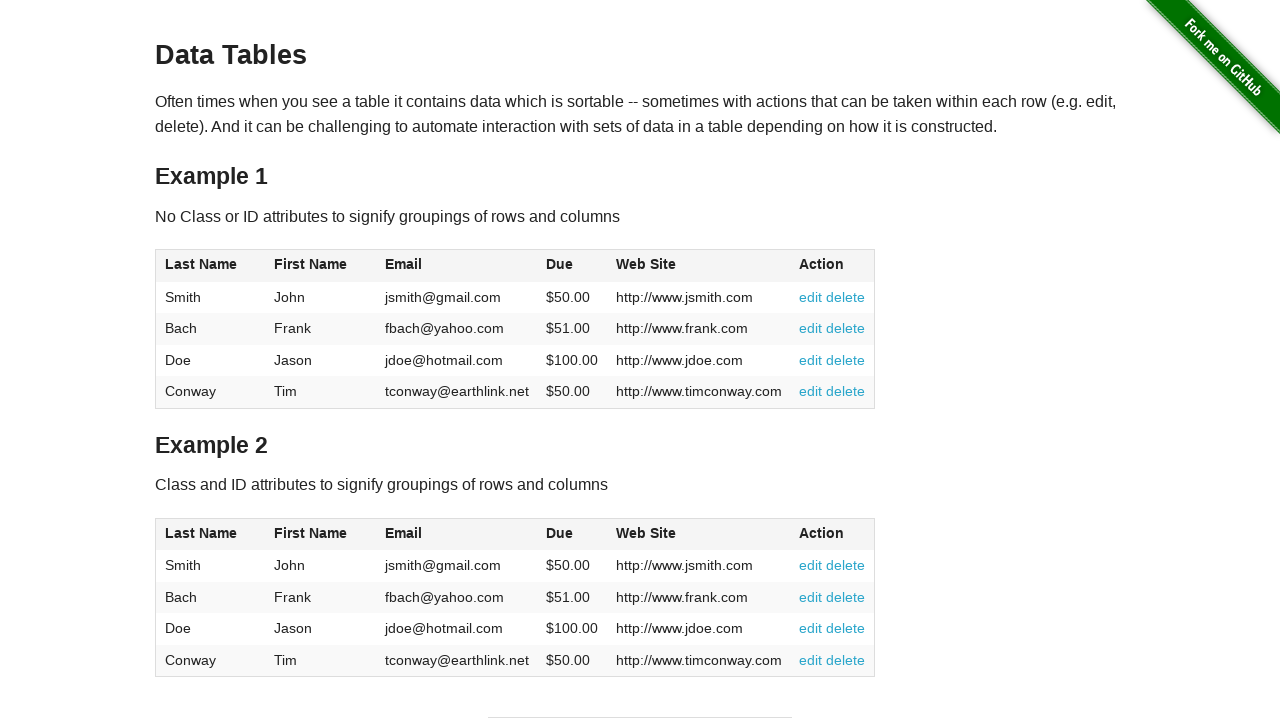

Clicked the Due column header in the second table to sort at (560, 533) on #table2 thead .dues
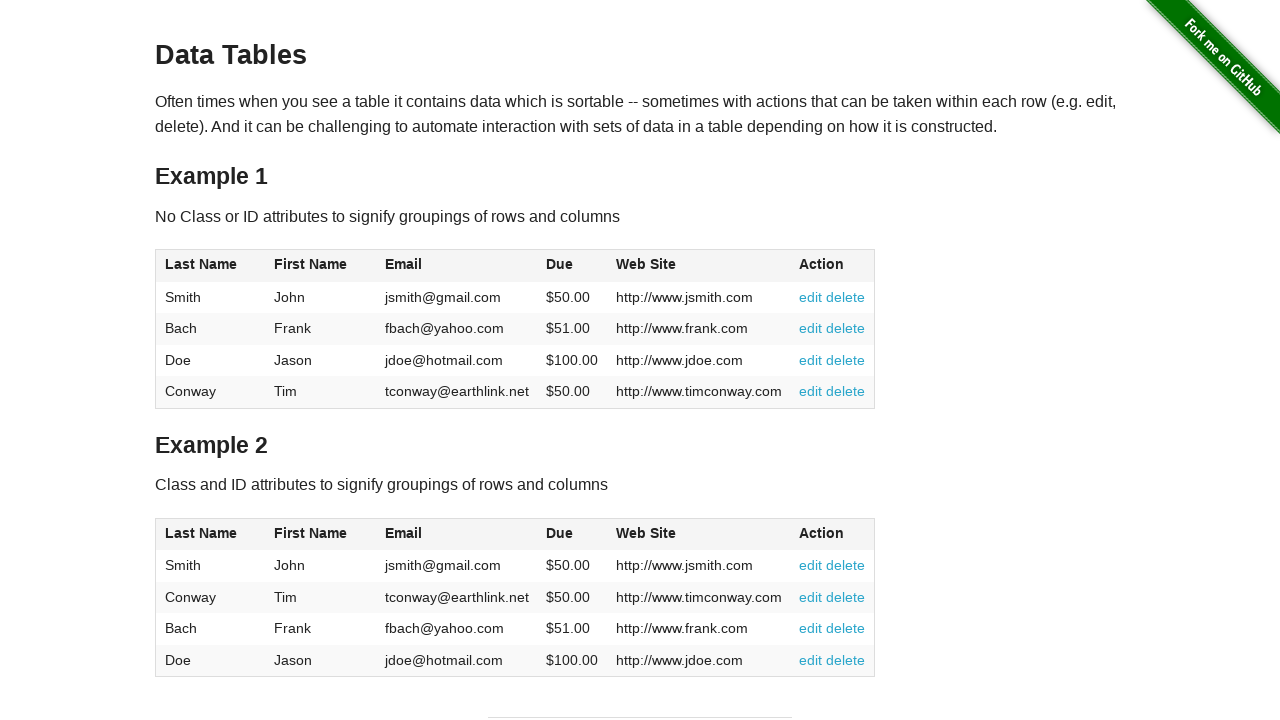

Table data loaded after sorting Due column in ascending order
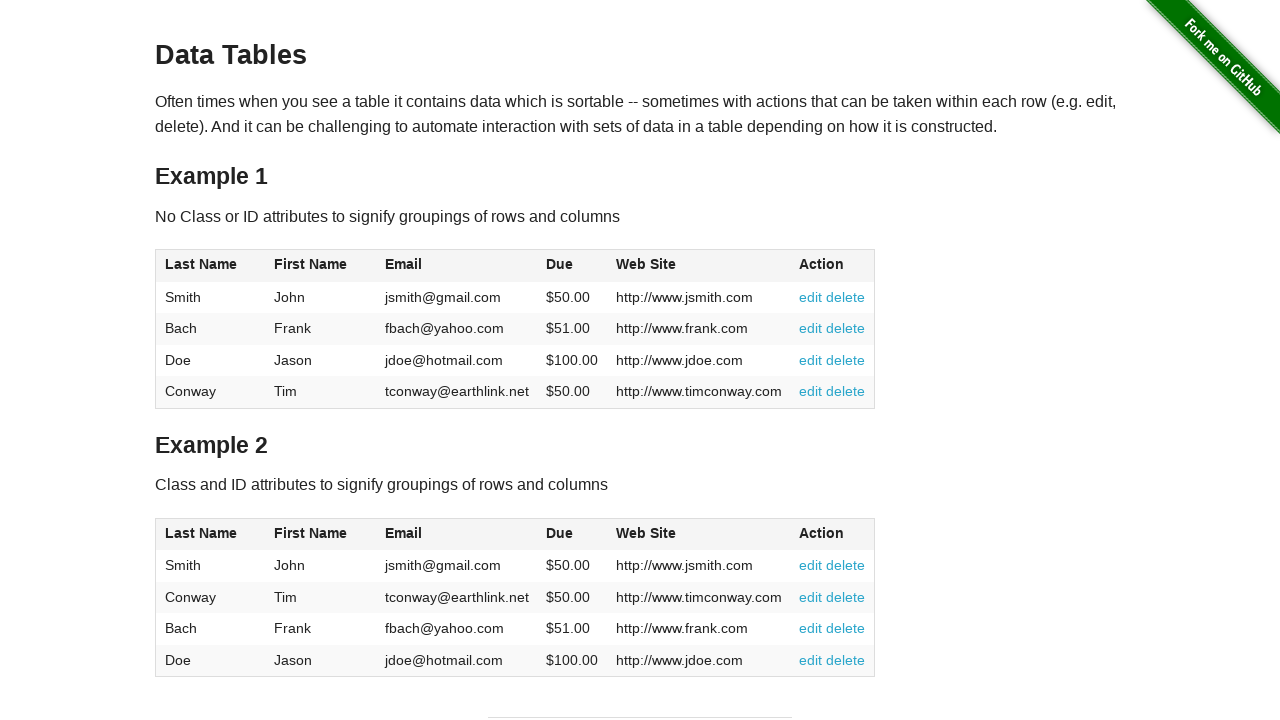

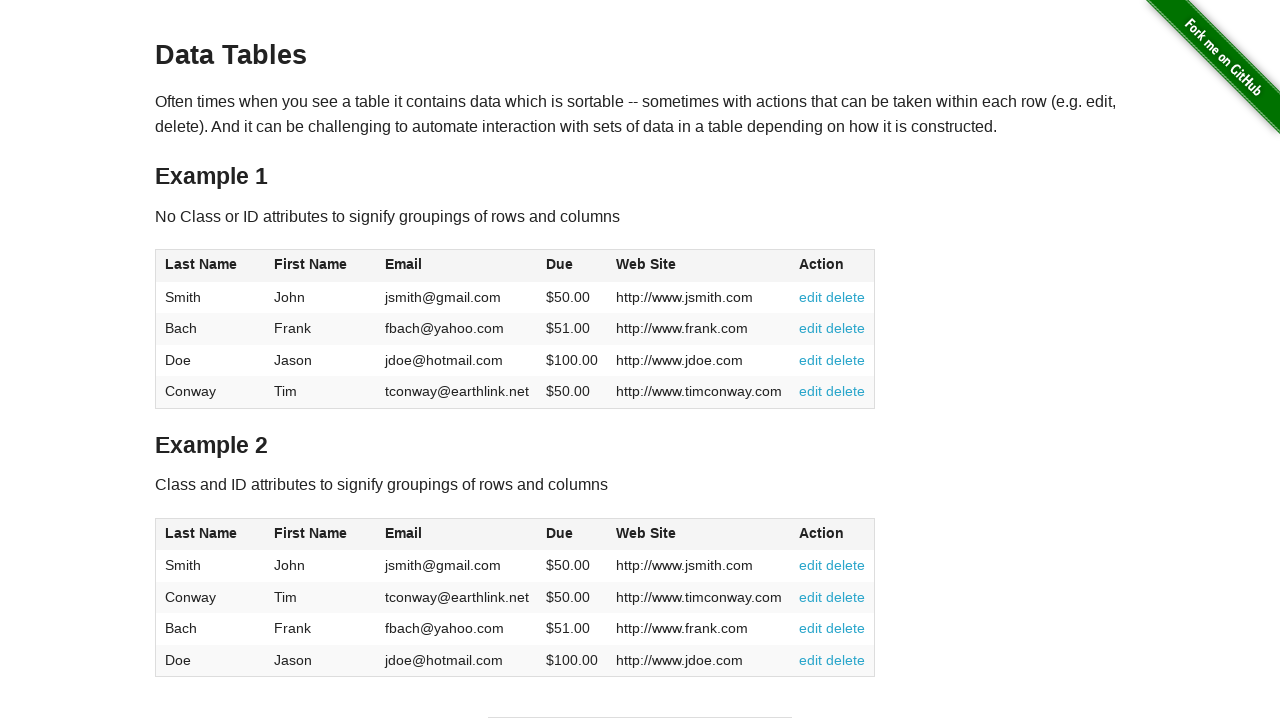